Tests an e-commerce flow by searching for products containing "ber", adding all results to cart, applying a promo code, and verifying the discount calculation

Starting URL: https://rahulshettyacademy.com/seleniumPractise/#/

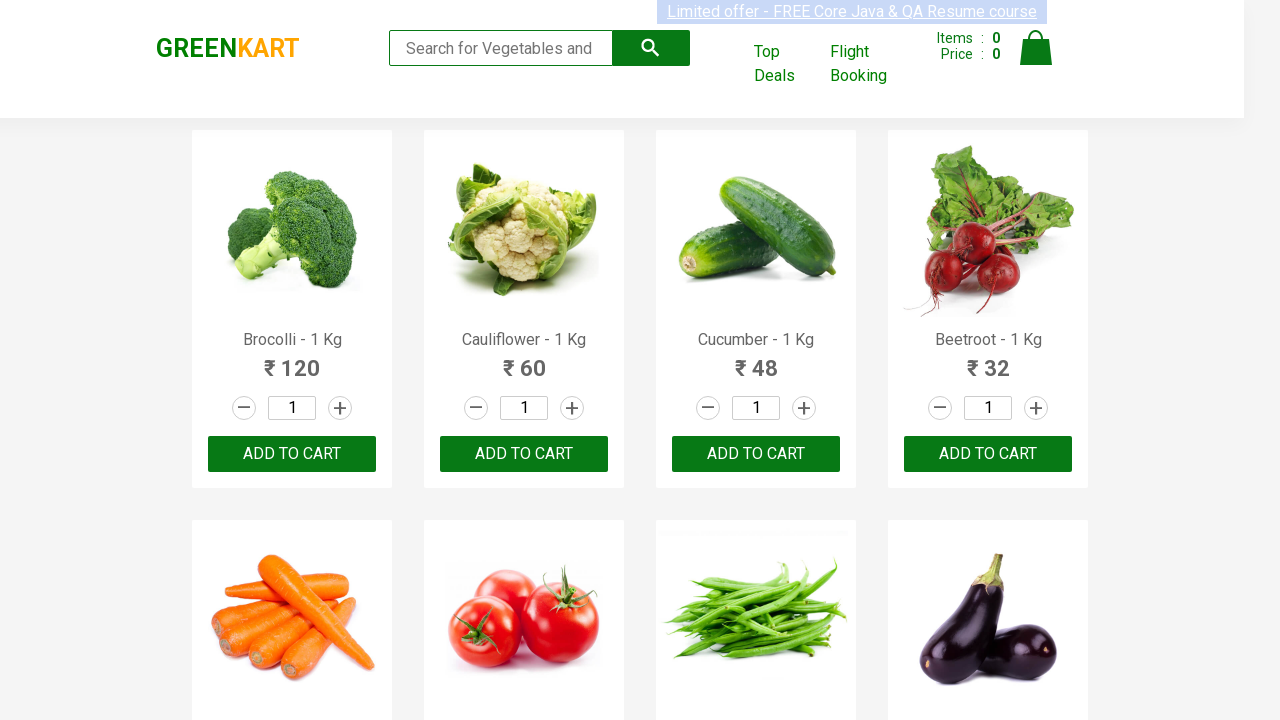

Filled search field with 'ber' to filter products on .search-keyword
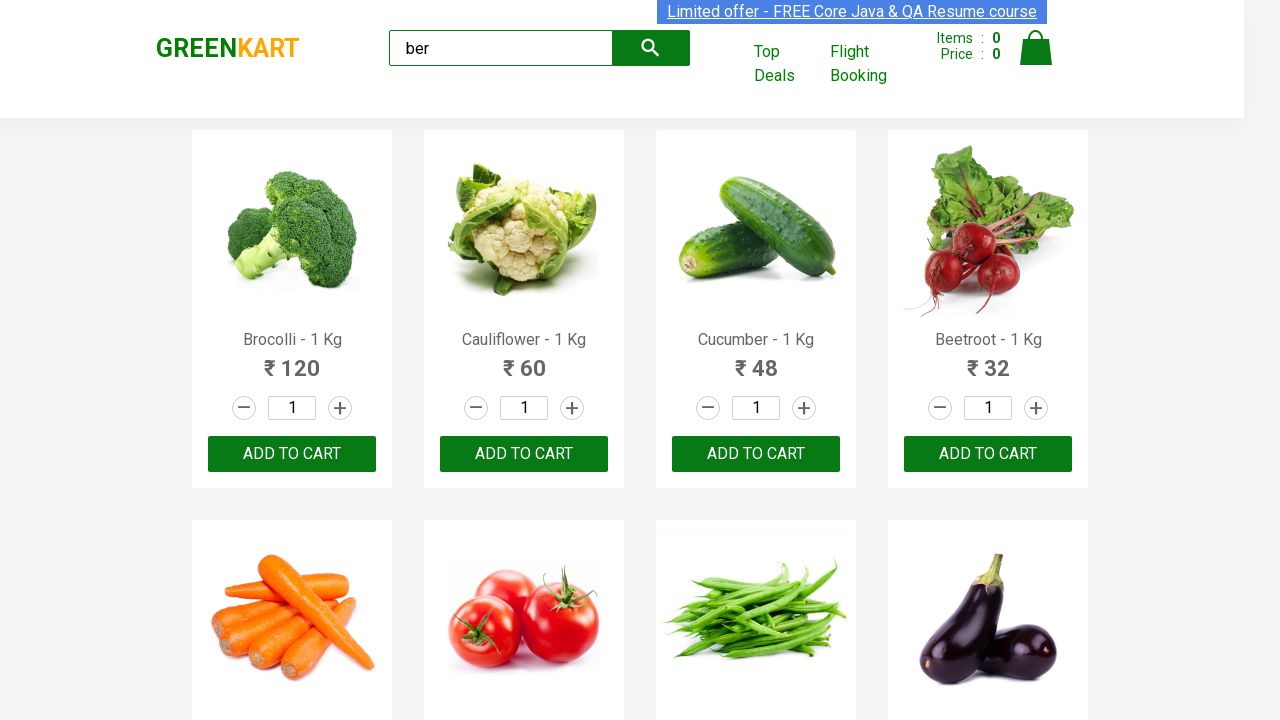

Waited for search results to update
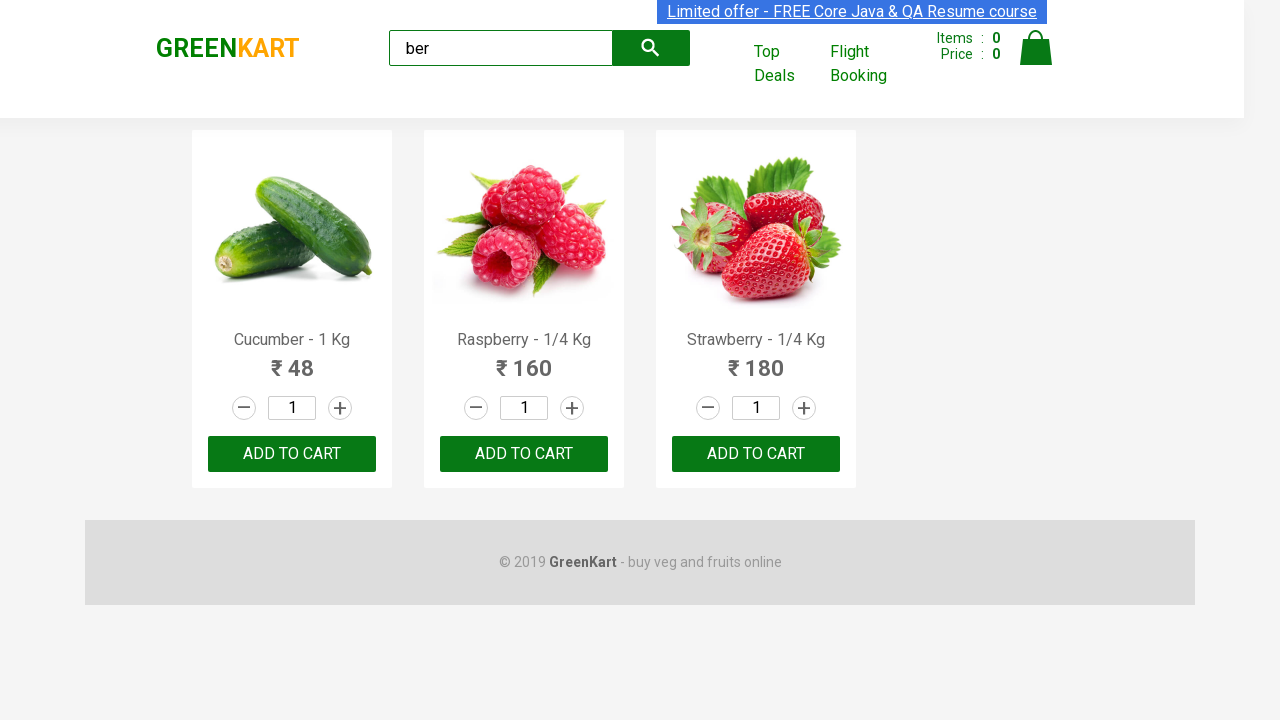

Found 3 'ADD TO CART' buttons for products containing 'ber'
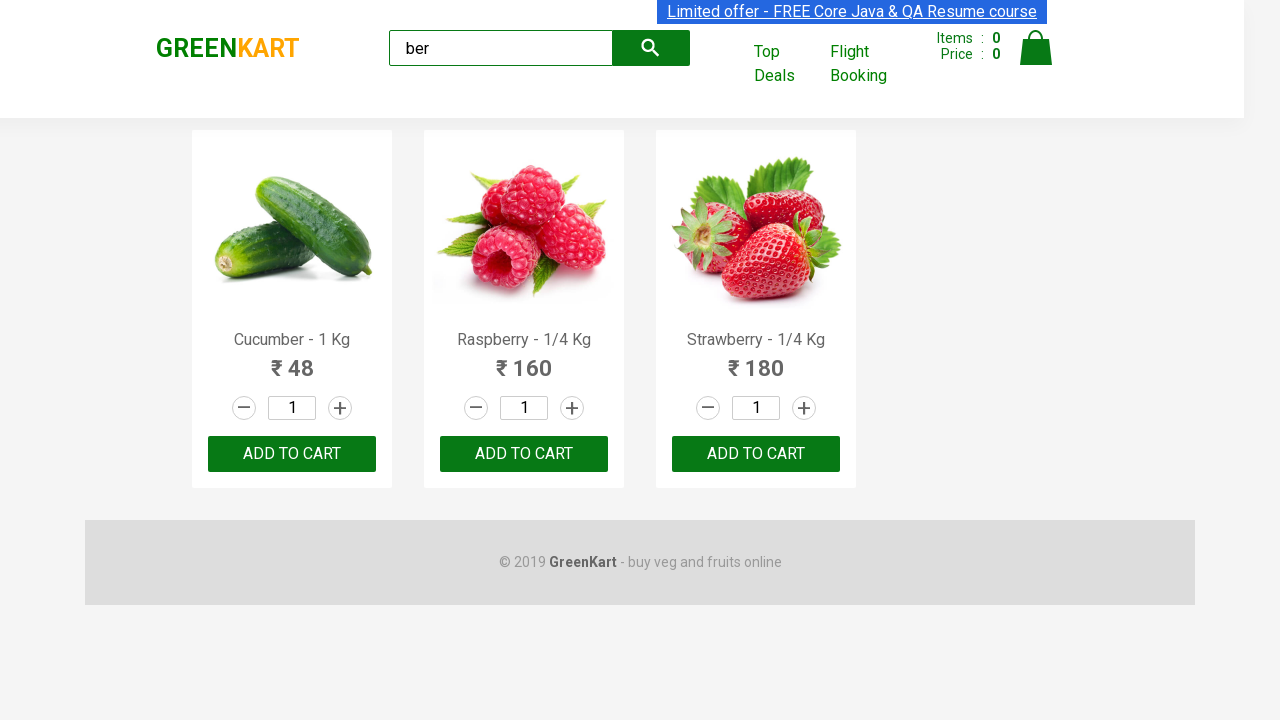

Clicked 'ADD TO CART' button to add product to cart at (292, 454) on xpath=//button[text()='ADD TO CART'] >> nth=0
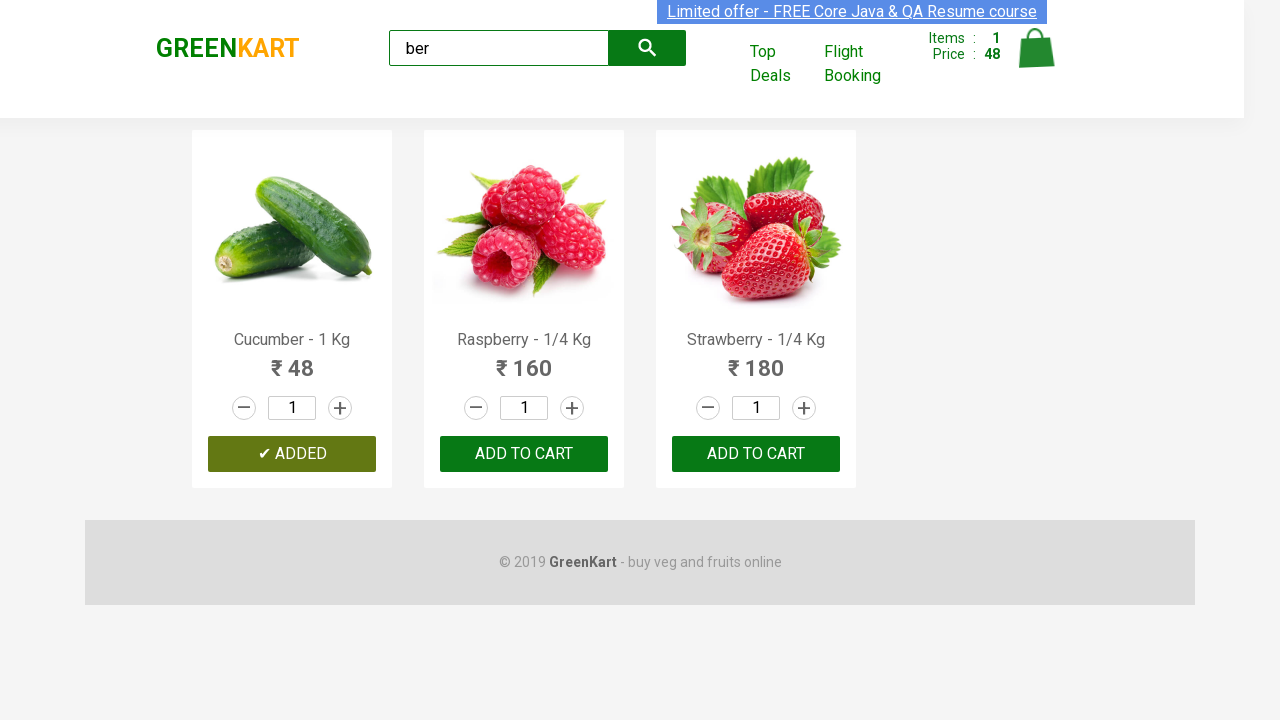

Clicked 'ADD TO CART' button to add product to cart at (756, 454) on xpath=//button[text()='ADD TO CART'] >> nth=1
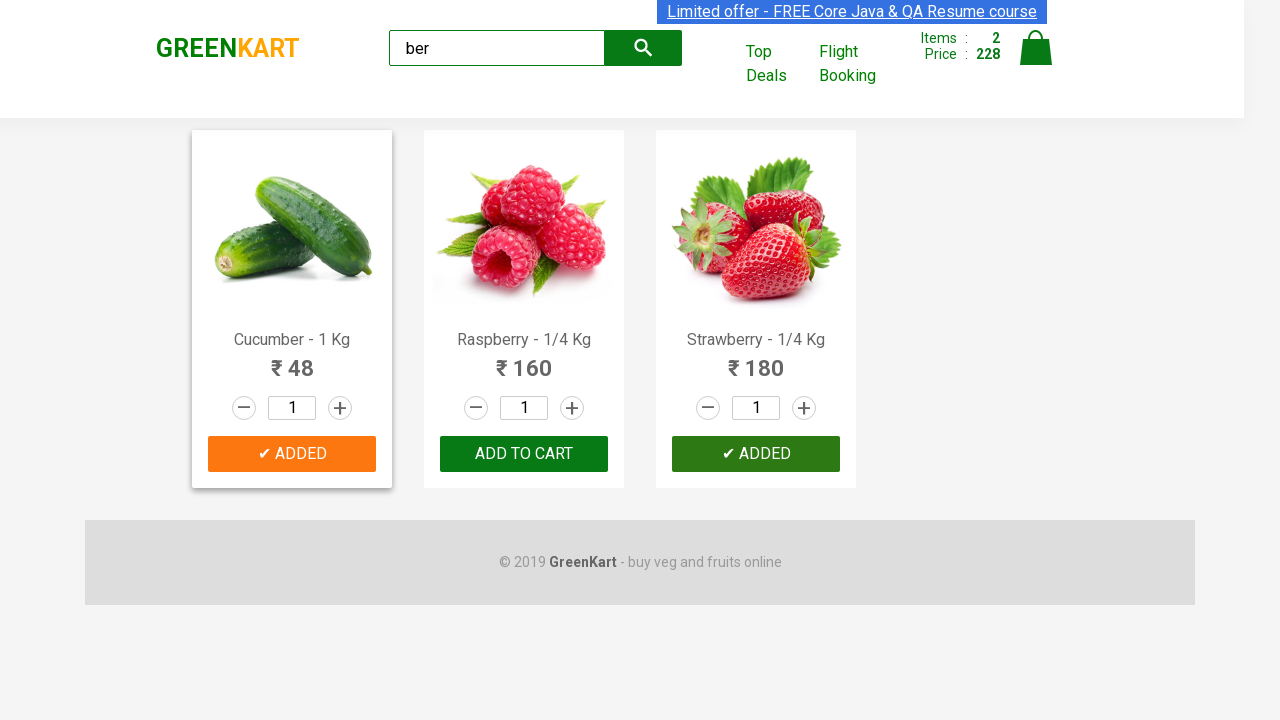

Clicked 'ADD TO CART' button to add product to cart at (756, 454) on xpath=//button[text()='ADD TO CART'] >> nth=2
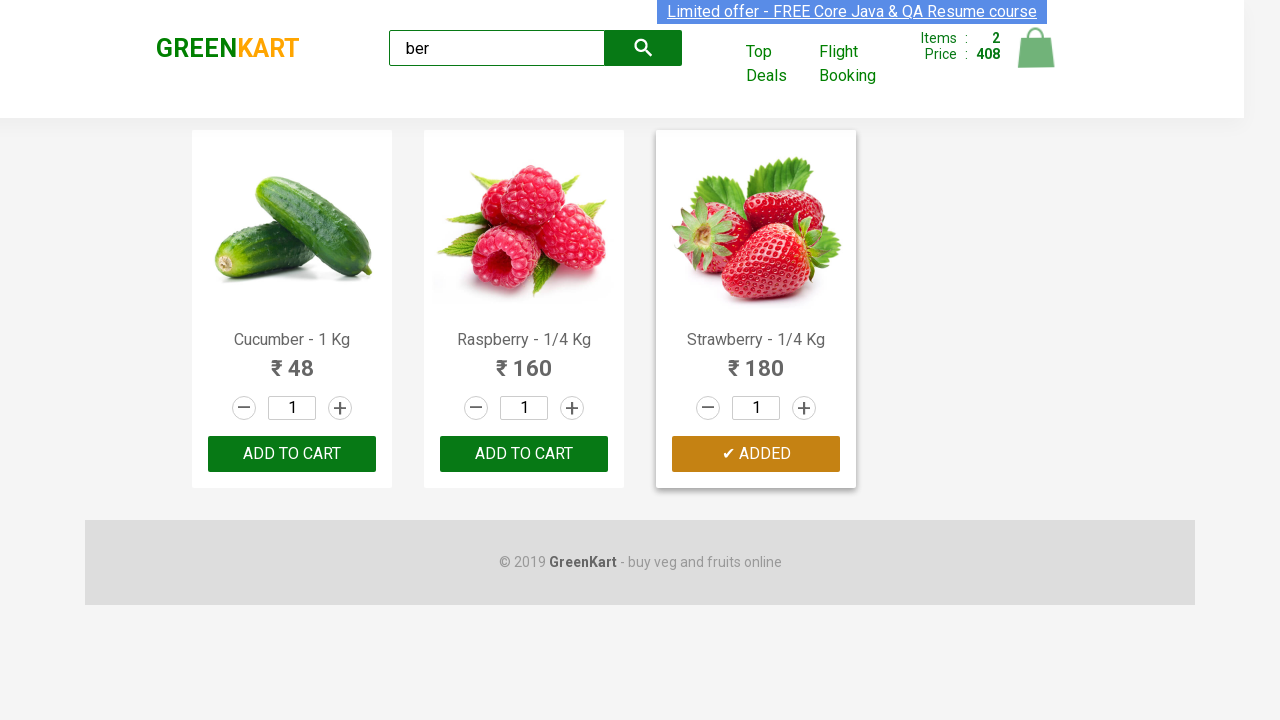

Clicked cart icon to open shopping cart at (1036, 59) on a.cart-icon
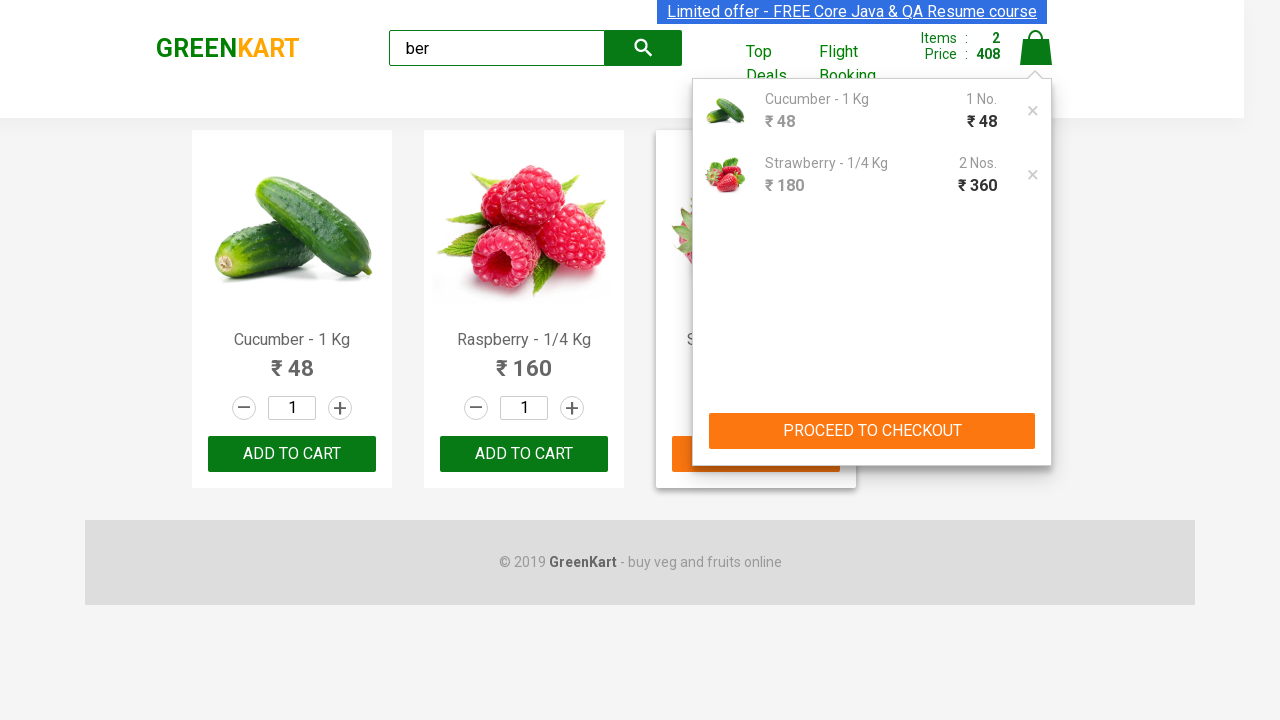

Waited for cart page to load
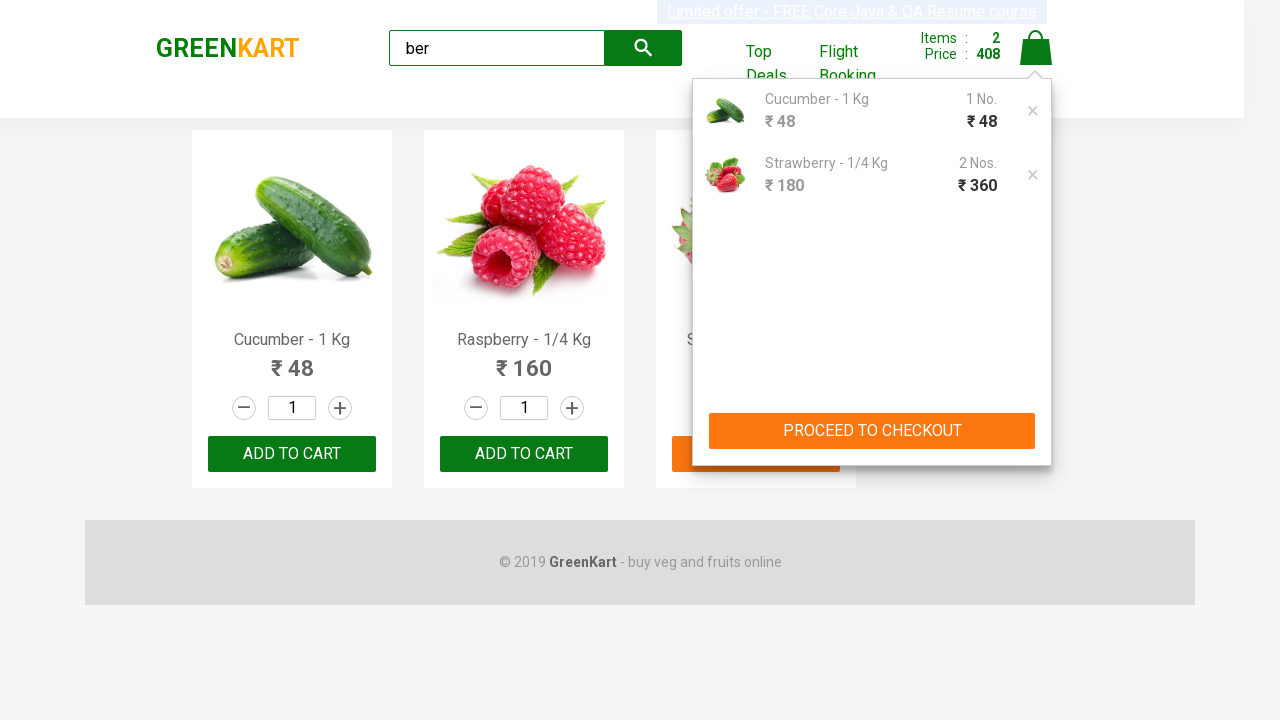

Clicked action block to proceed to checkout at (872, 431) on div.action-block
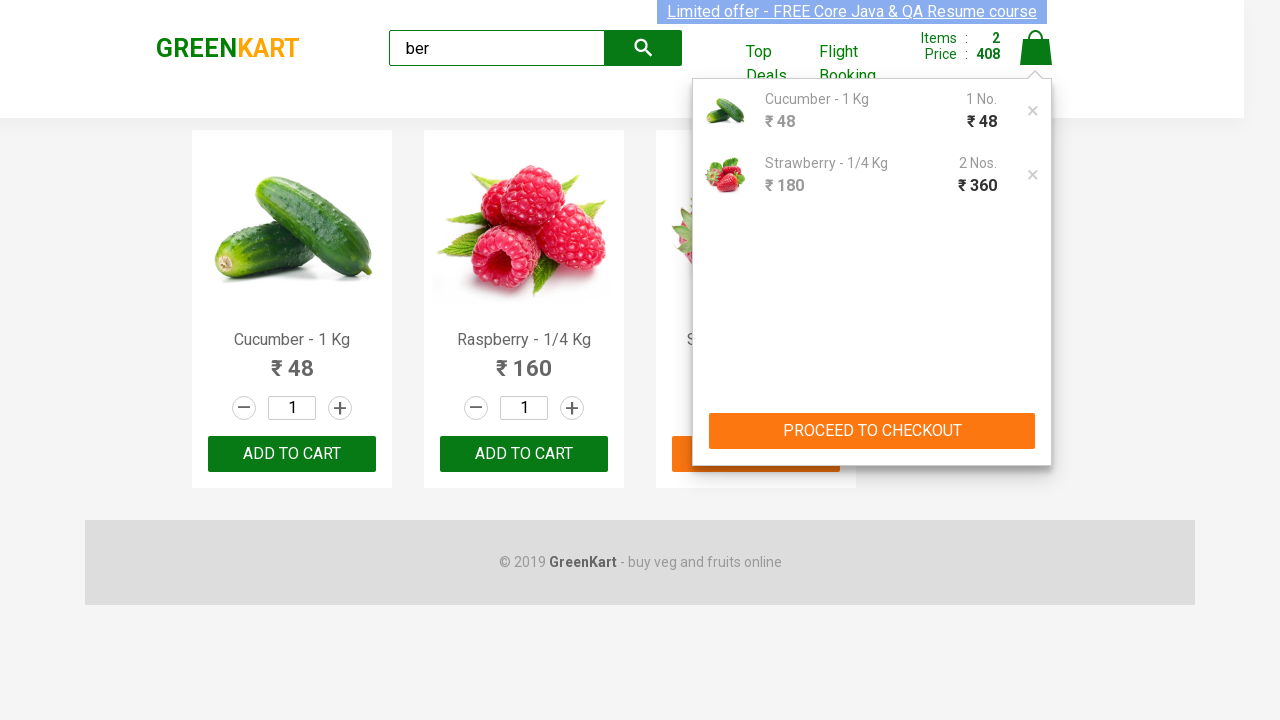

Entered promo code 'rahulshettyacademy' on input.promoCode
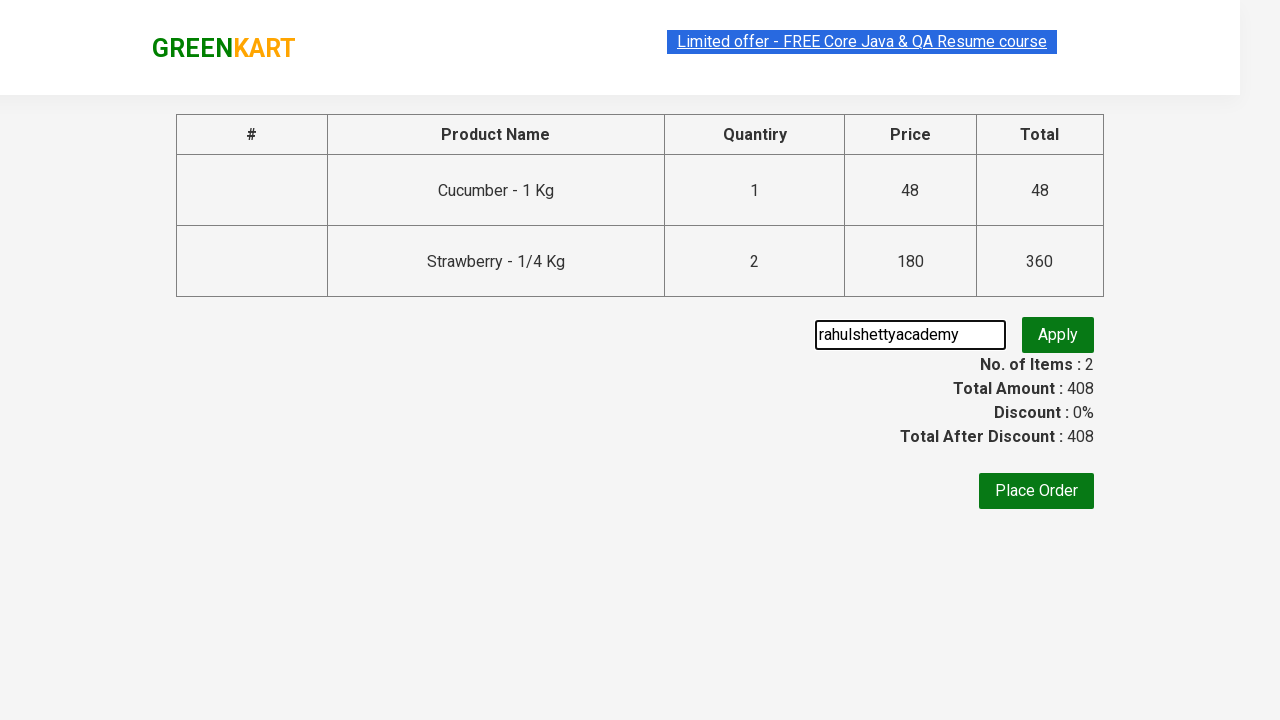

Clicked button to apply promo code at (1058, 335) on button.promoBtn
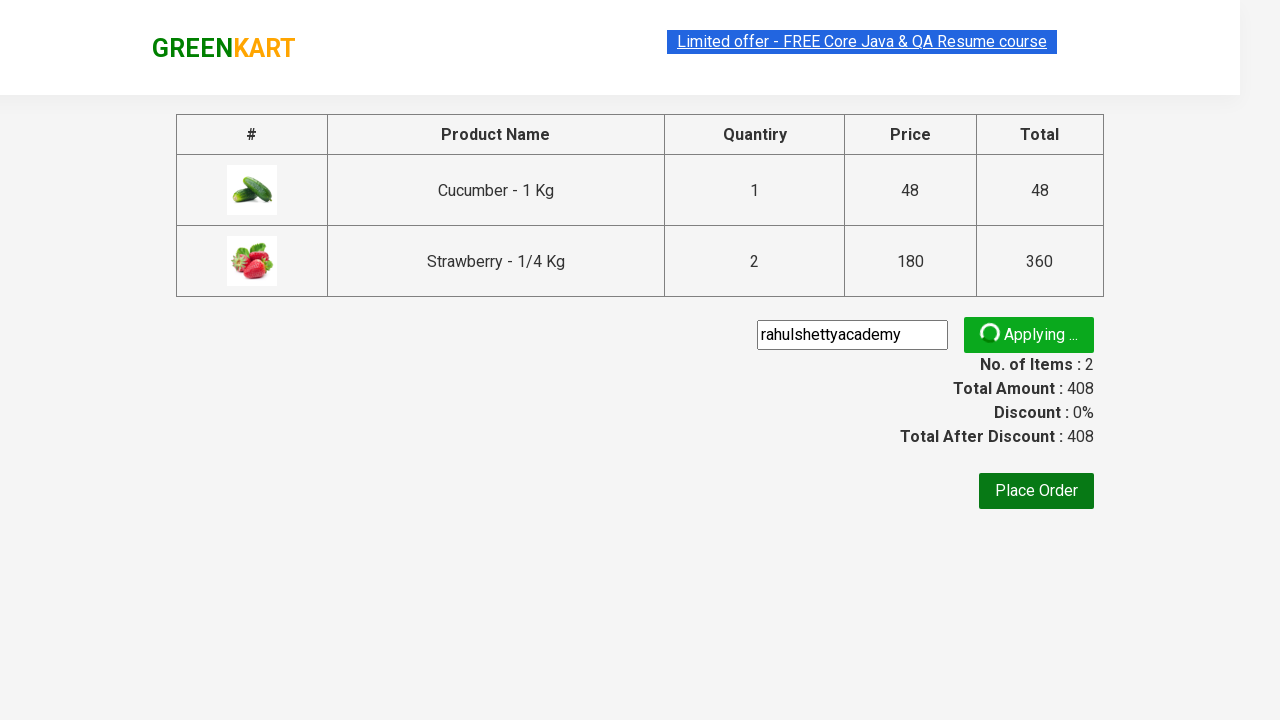

Verified promo code was applied successfully
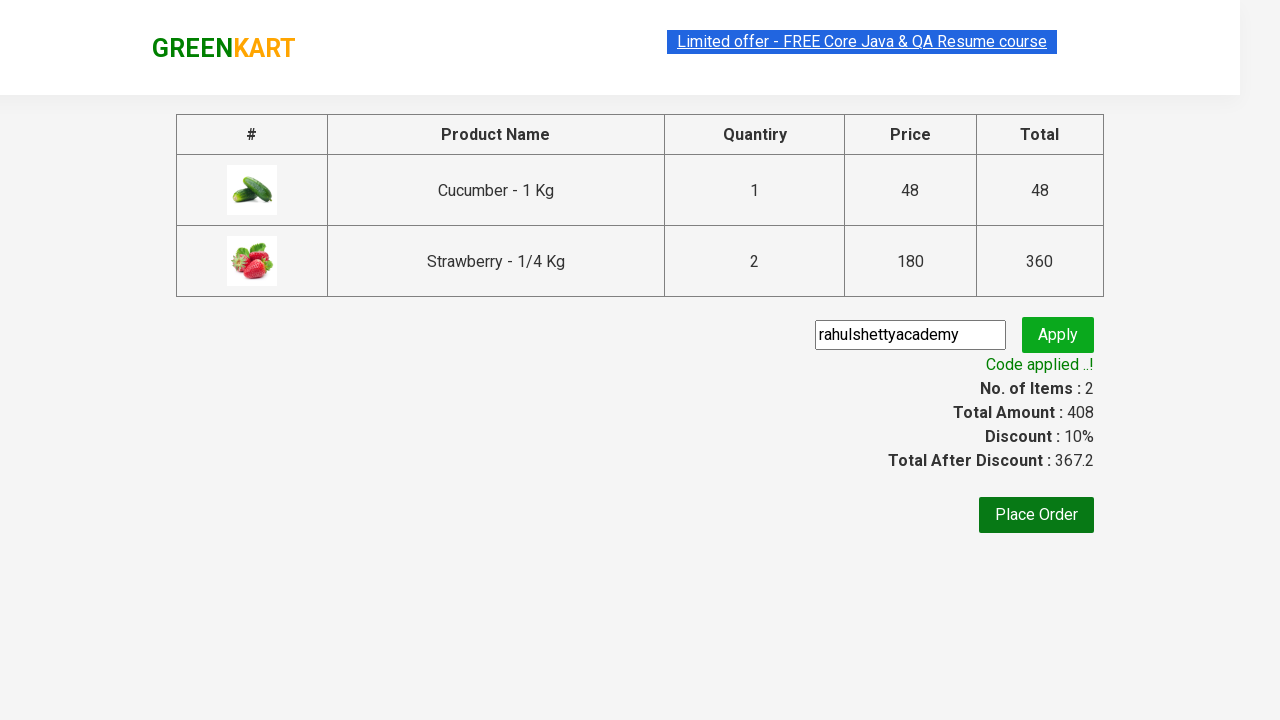

Retrieved total amount: 408 
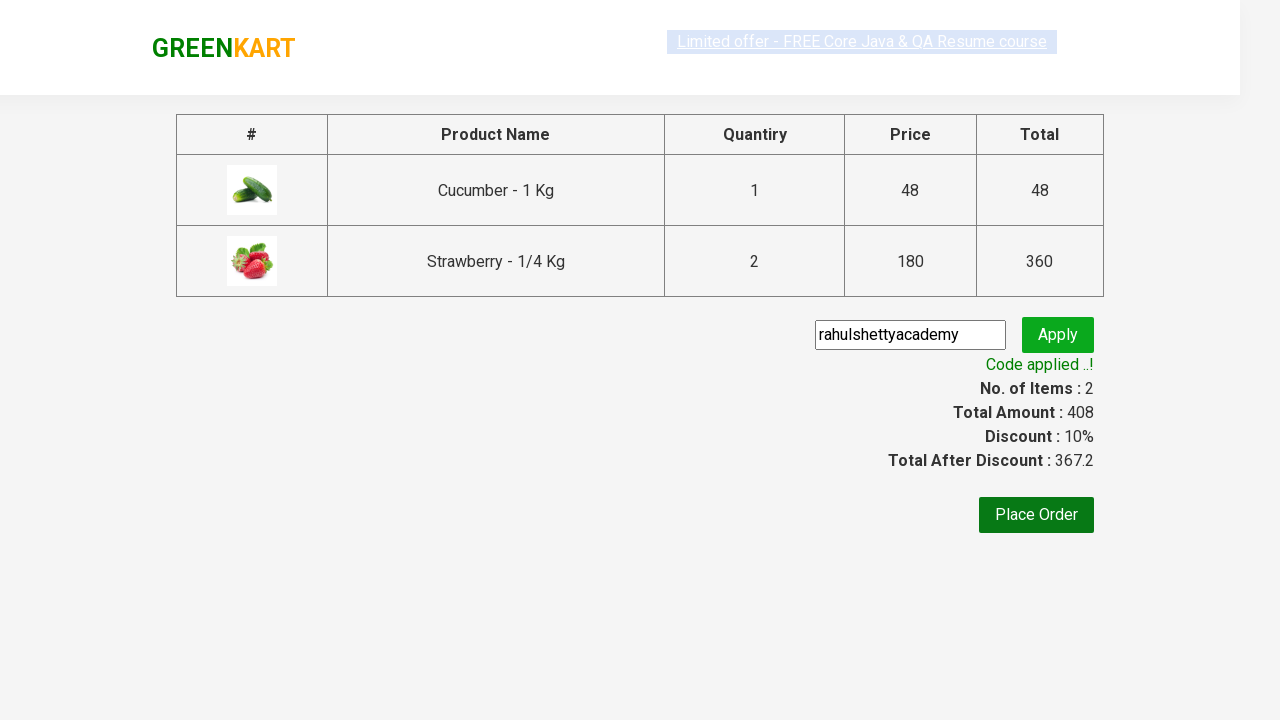

Retrieved discount percentage: 10%
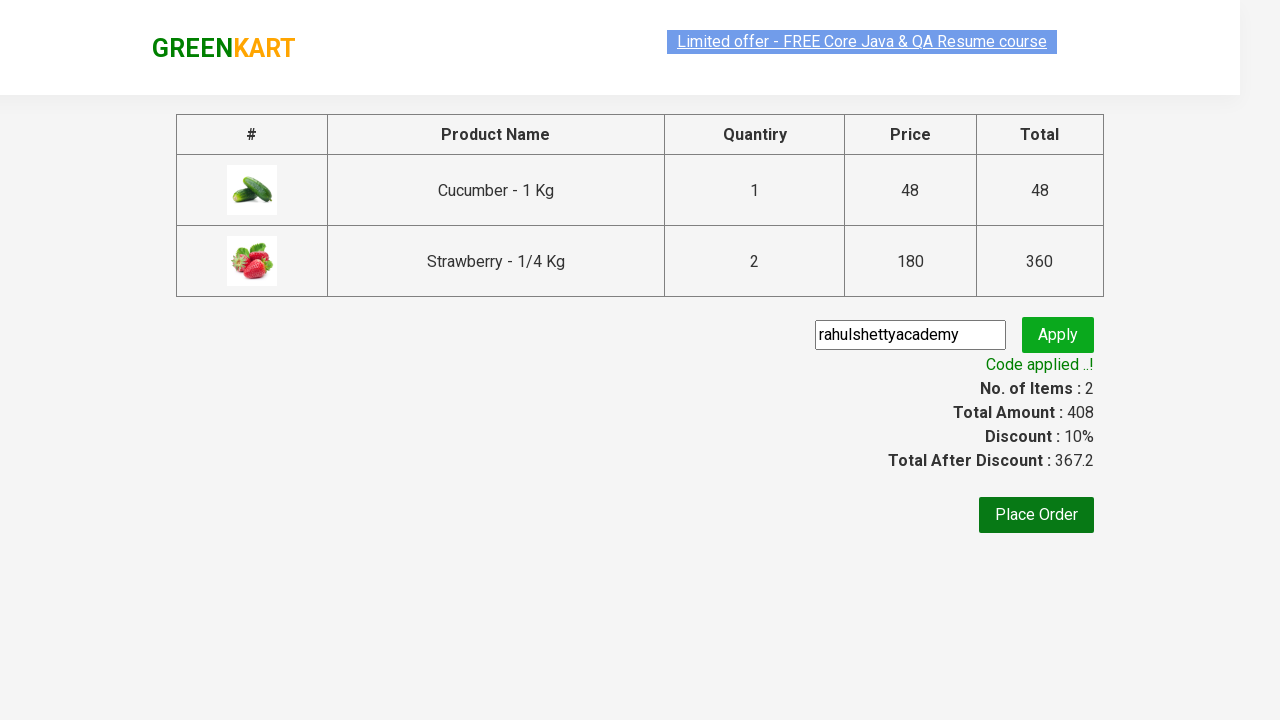

Calculated discounted amount: 408 - (408 * 0.1) = 367.2
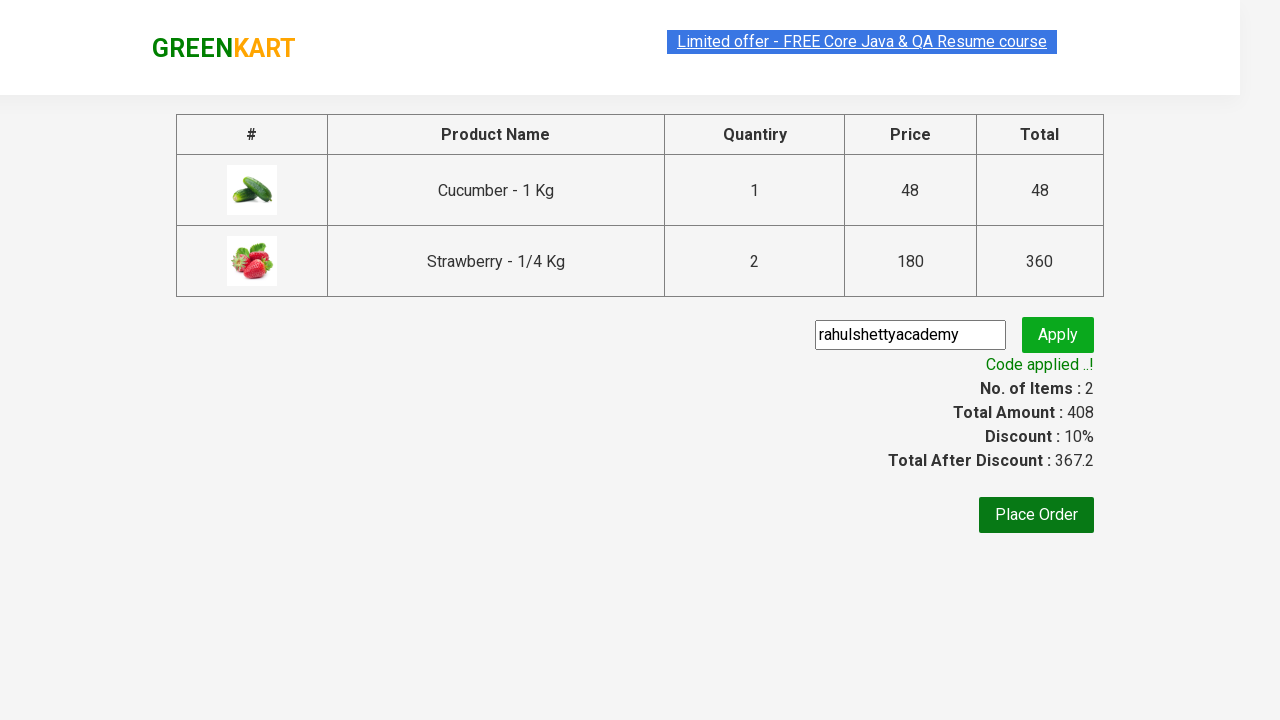

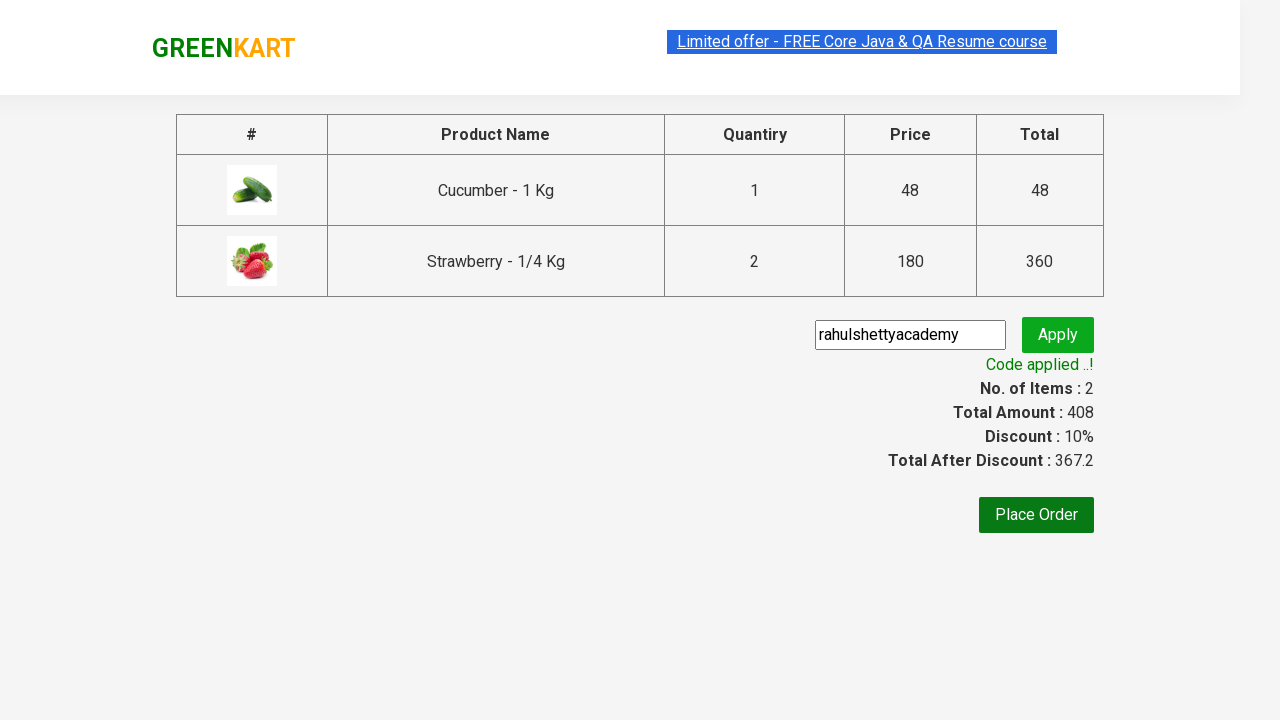